Tests handling of a JavaScript confirm box by clicking a button to trigger it and accepting the confirmation, then verifying the result message

Starting URL: https://automationbysqatools.blogspot.com/2020/08/alerts.html

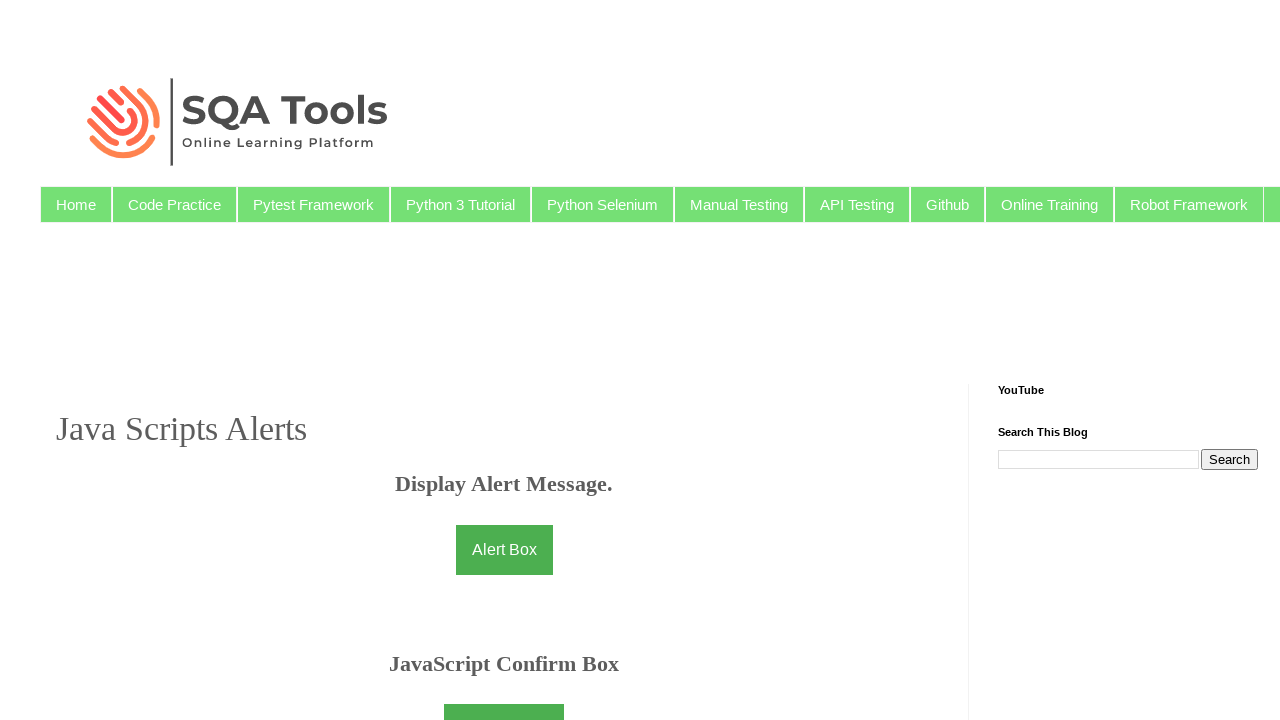

Set up dialog handler to accept confirm boxes
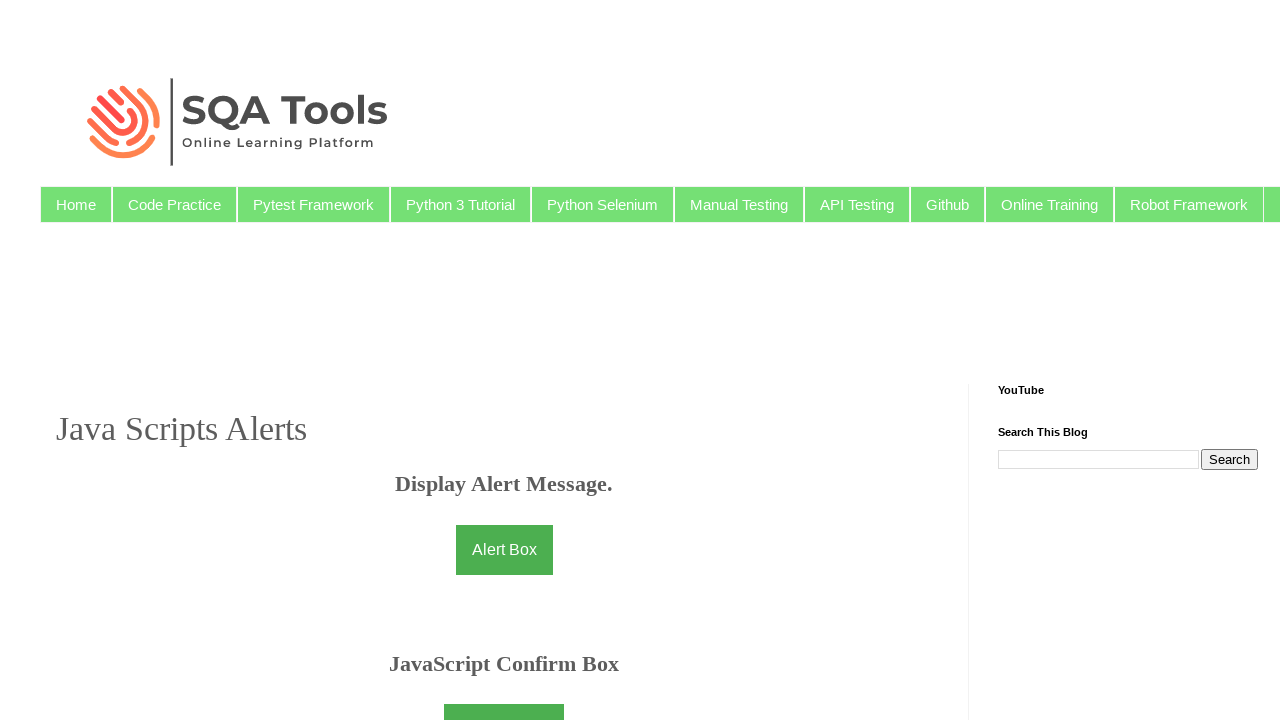

Clicked button to trigger confirm box at (504, 695) on #button
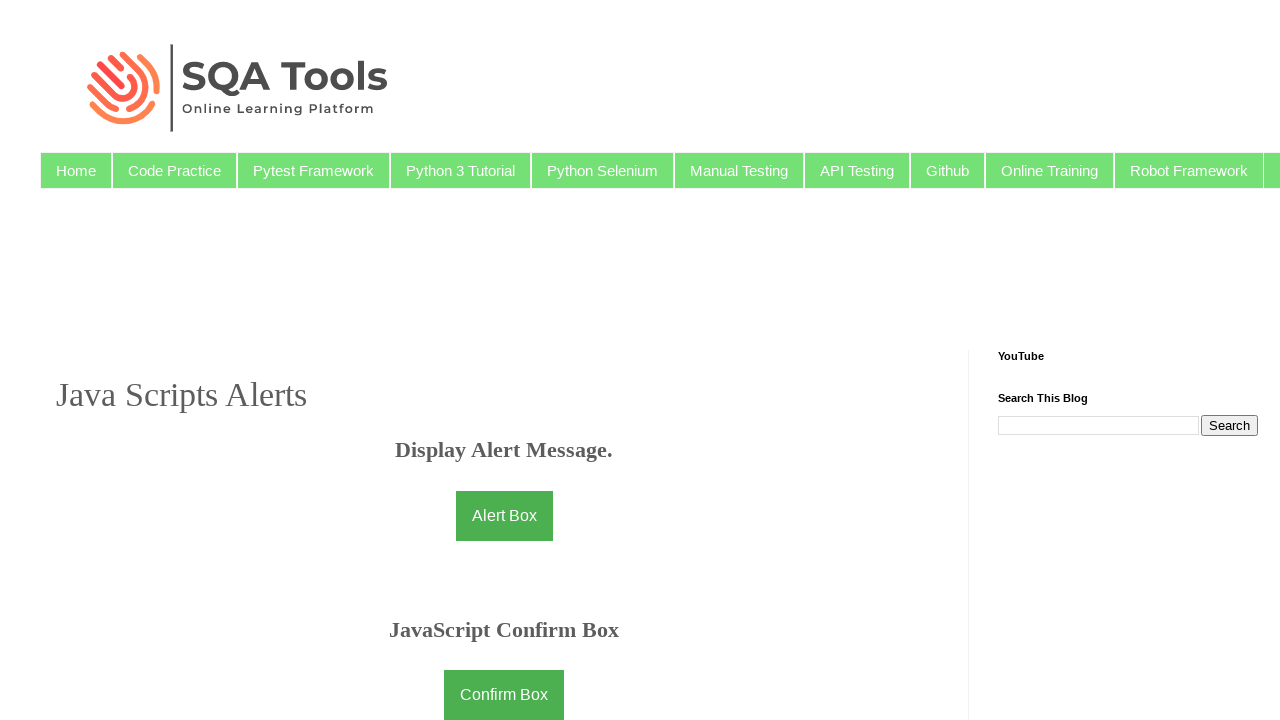

Result message appeared after accepting confirm box
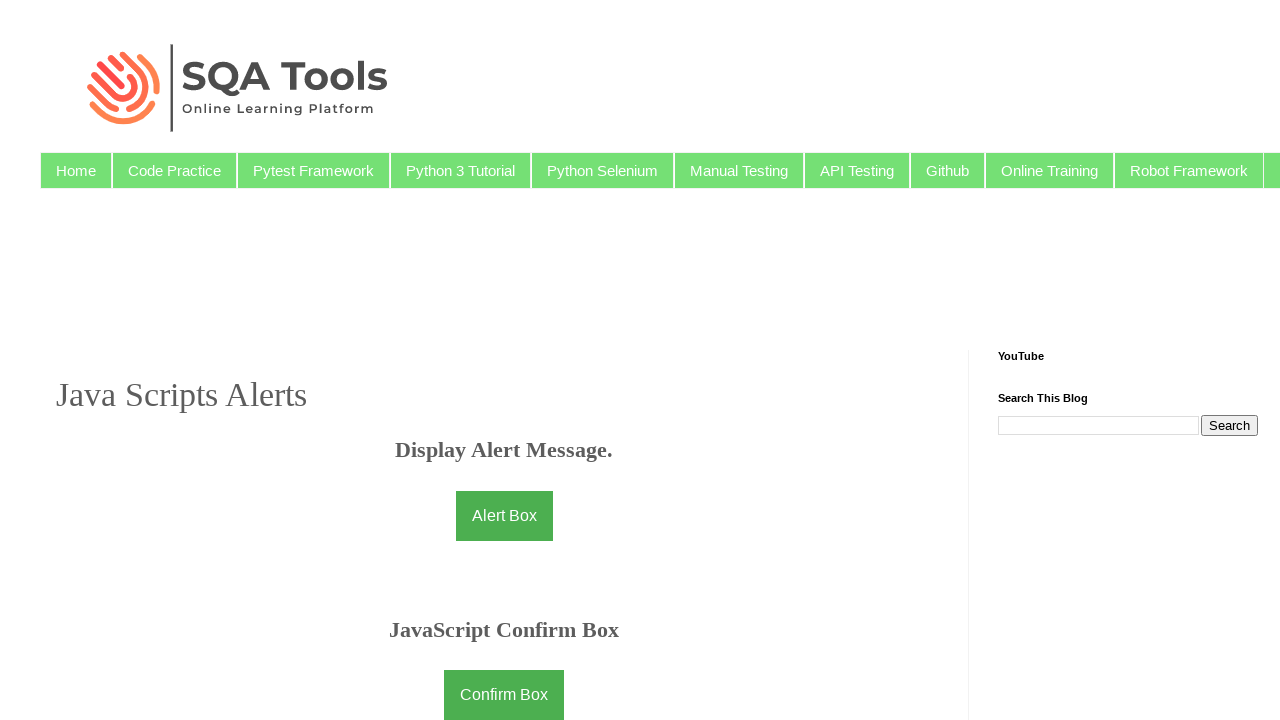

Retrieved result text from demo element
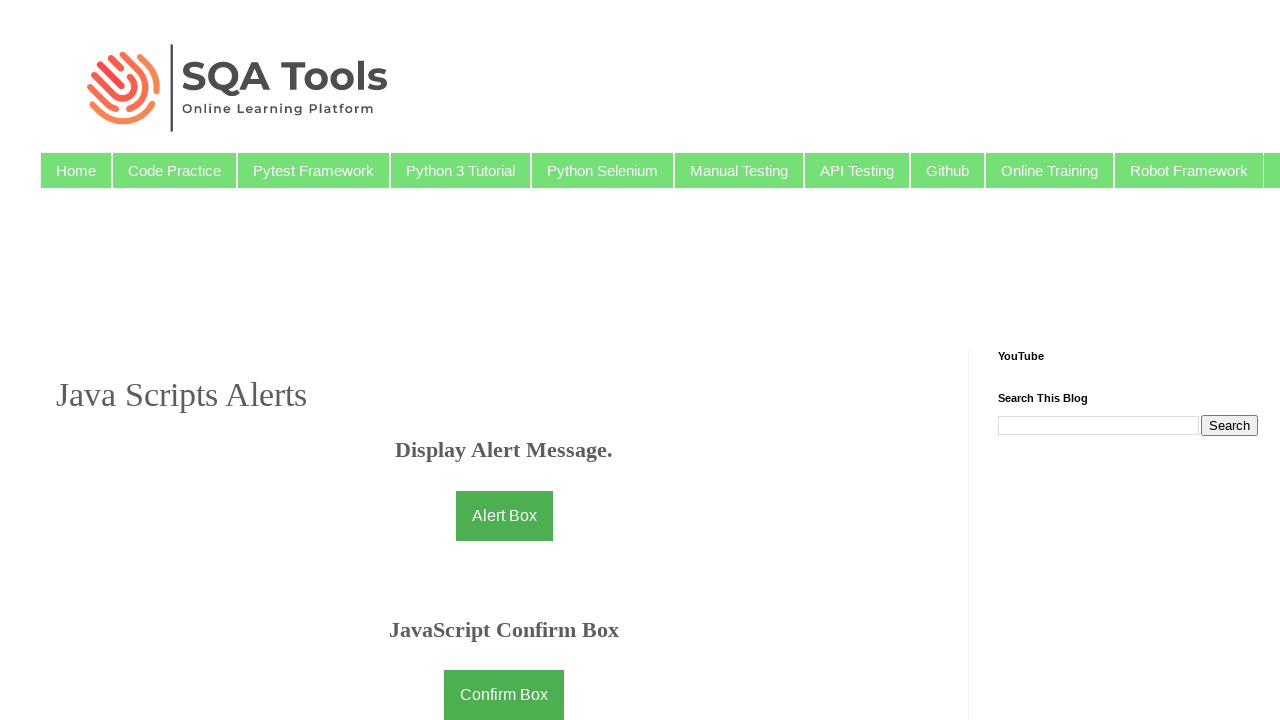

Verified result text is 'You pressed OK!' - confirm box handling successful
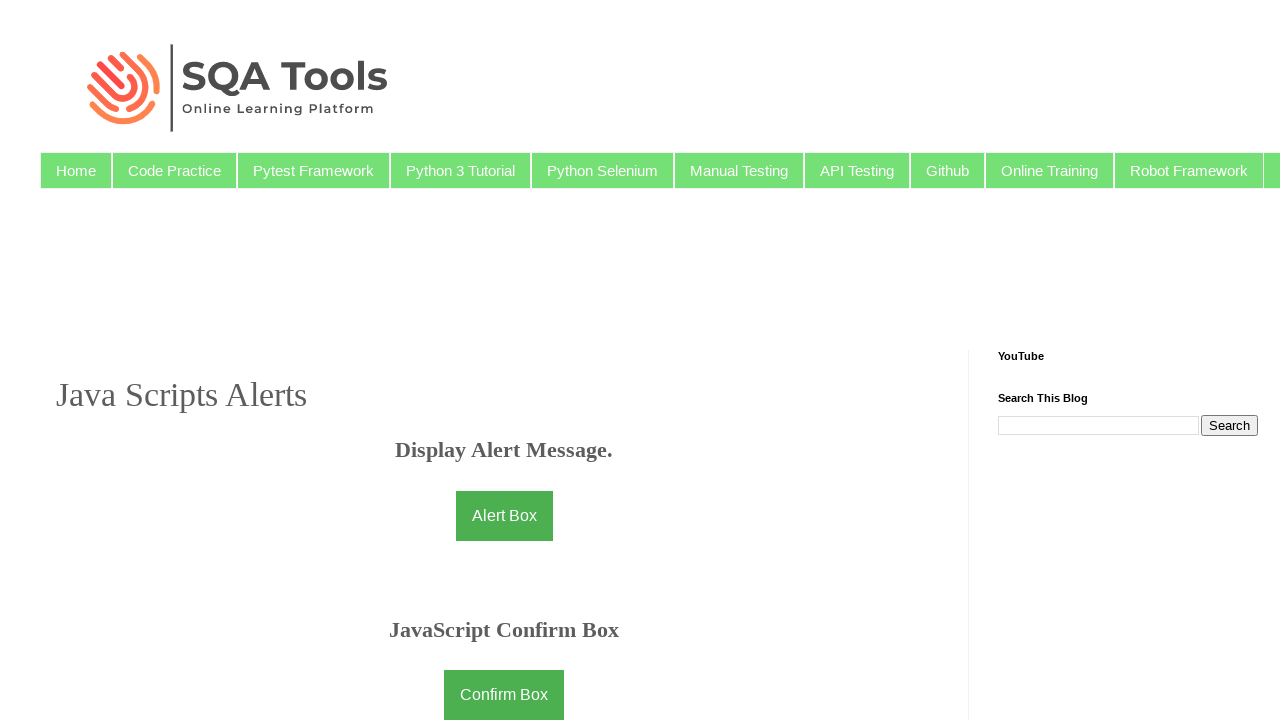

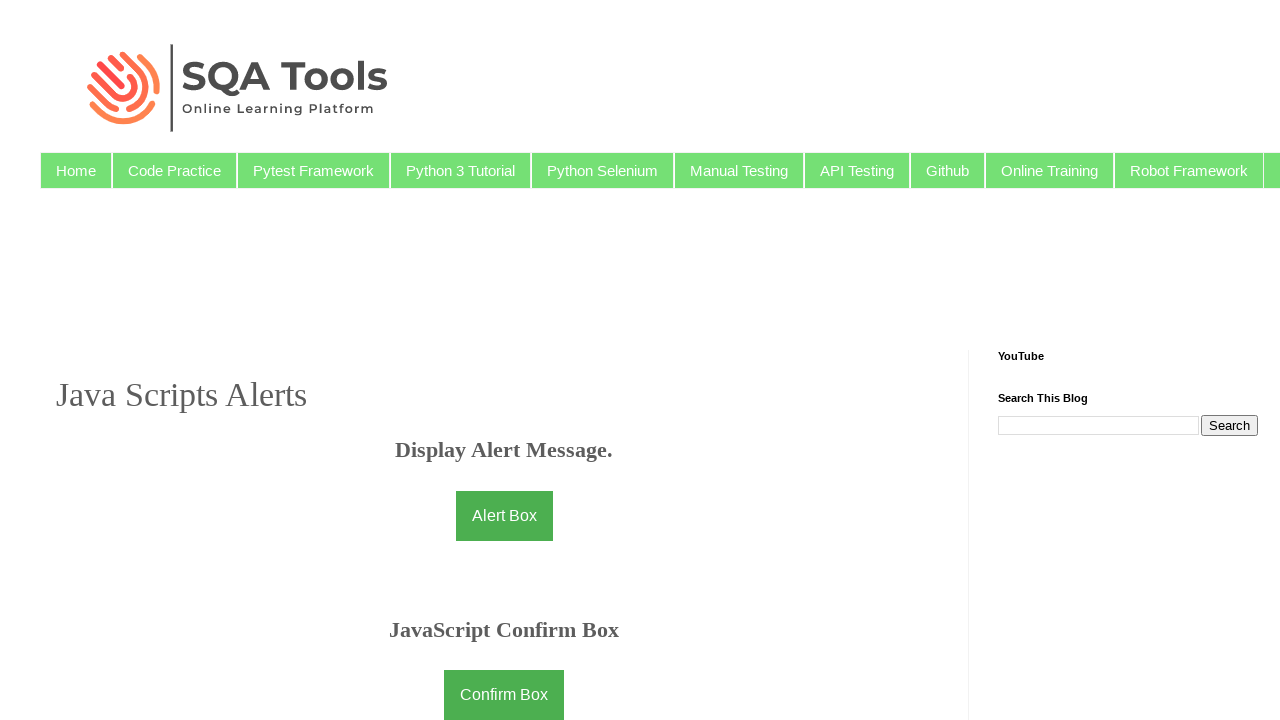